Tests sorting a text column (Email) in ascending order by clicking the column header and verifying the values are sorted correctly

Starting URL: http://the-internet.herokuapp.com/tables

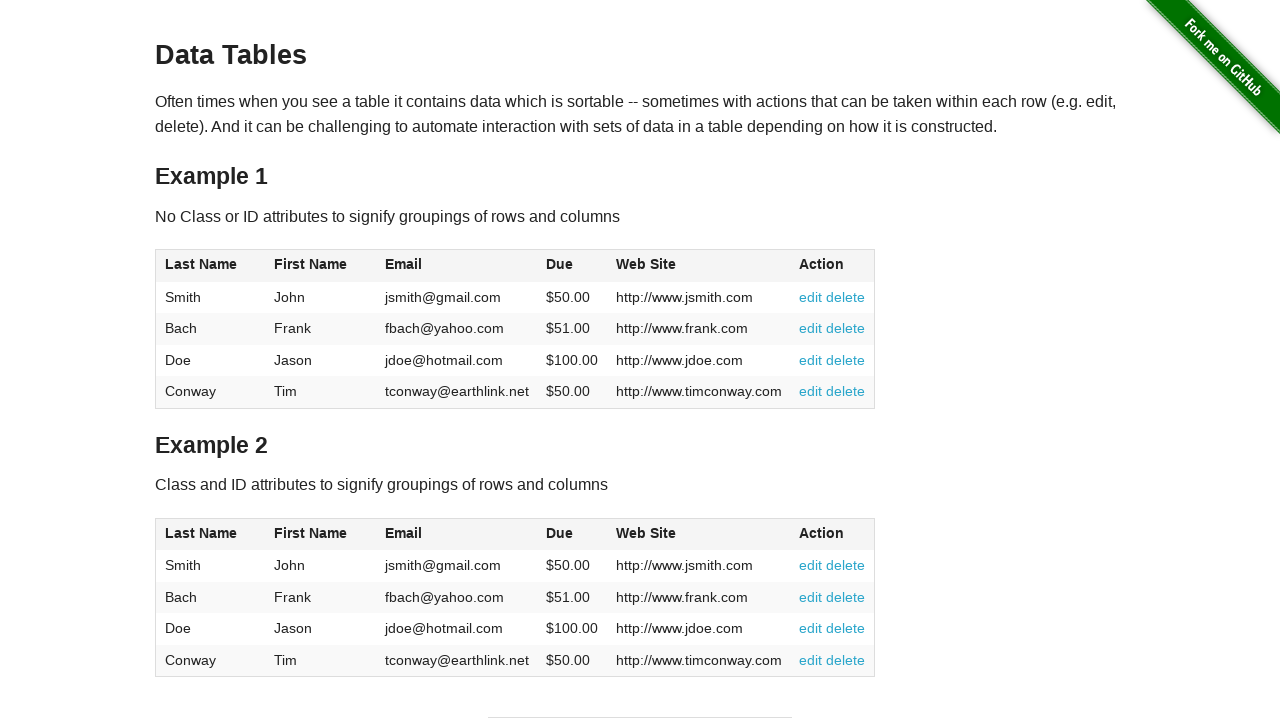

Clicked Email column header to sort in ascending order at (457, 266) on #table1 thead tr th:nth-of-type(3)
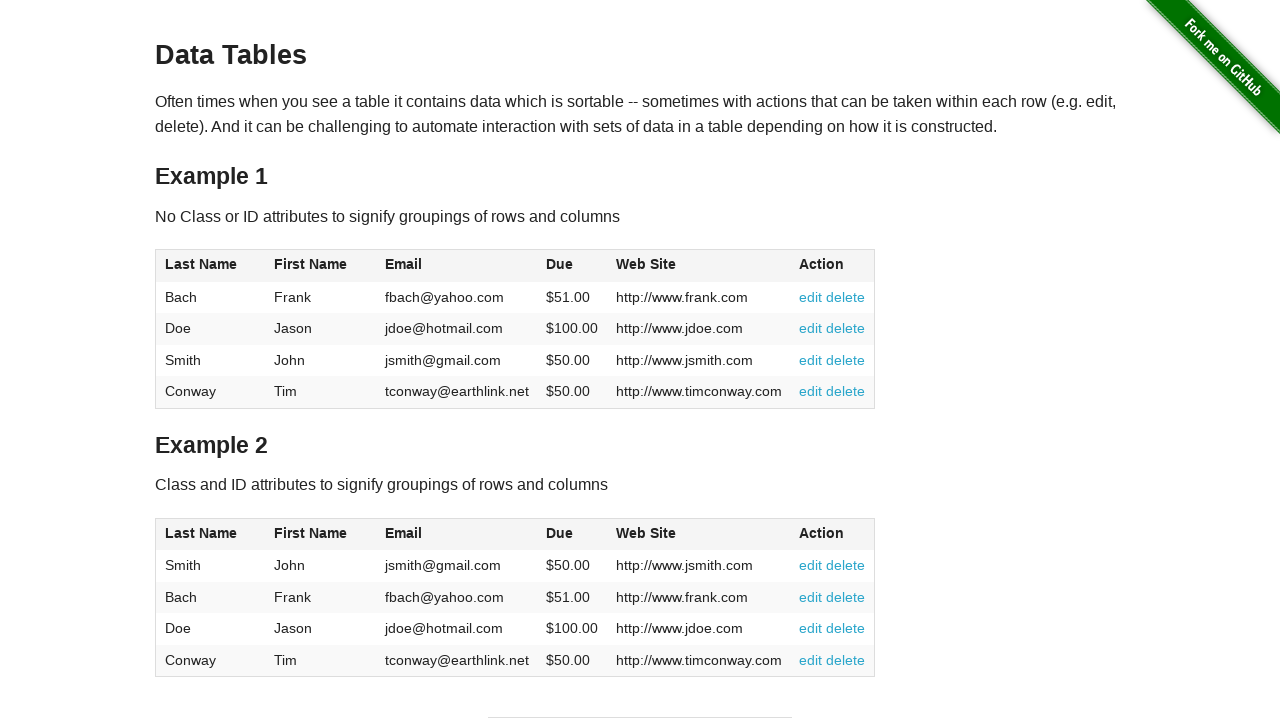

Email column cells loaded after sorting
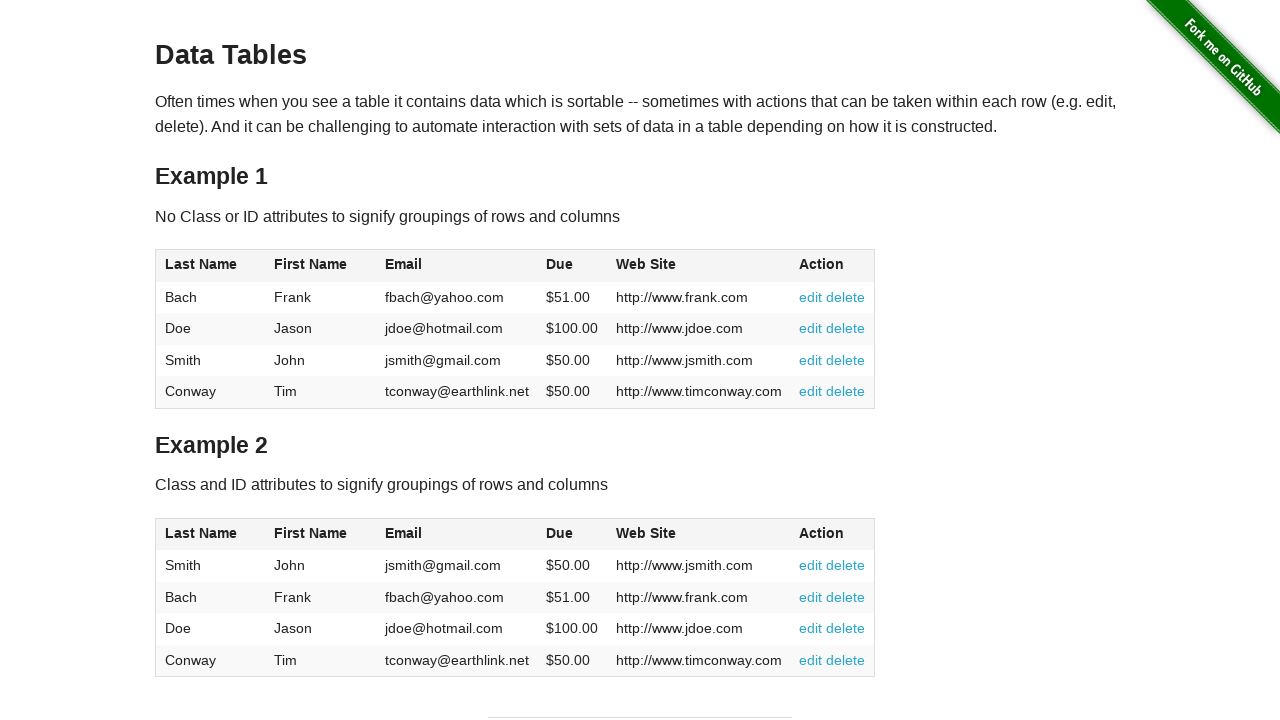

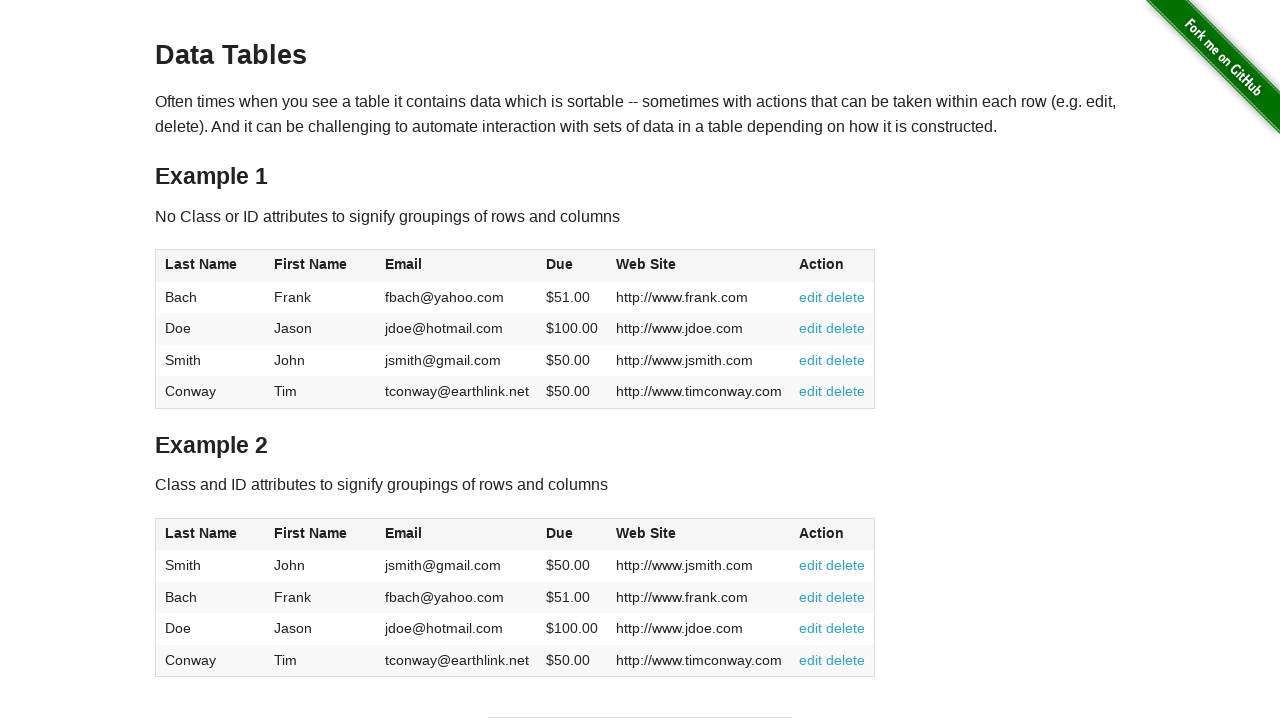